Tests TodoMVC application by creating three todo items, verifying they appear in the list, then editing the second item by double-clicking and replacing its text

Starting URL: http://todomvc4tasj.herokuapp.com/

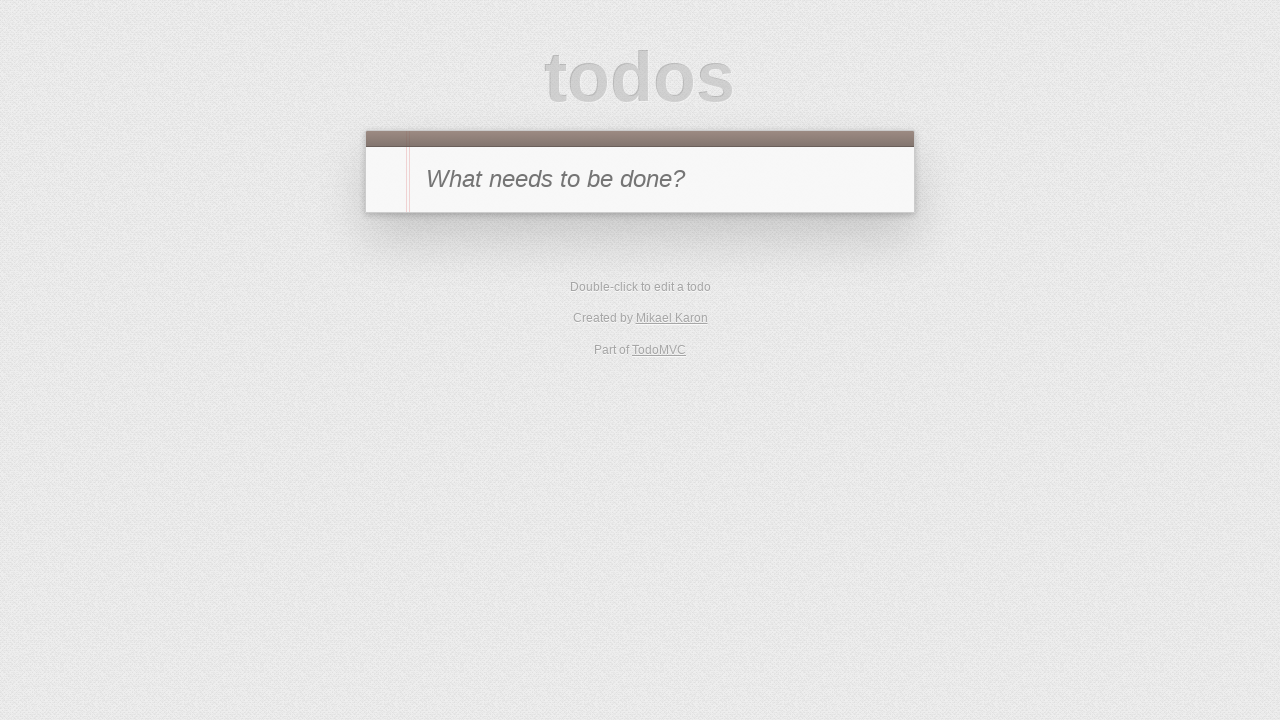

Navigated to TodoMVC application
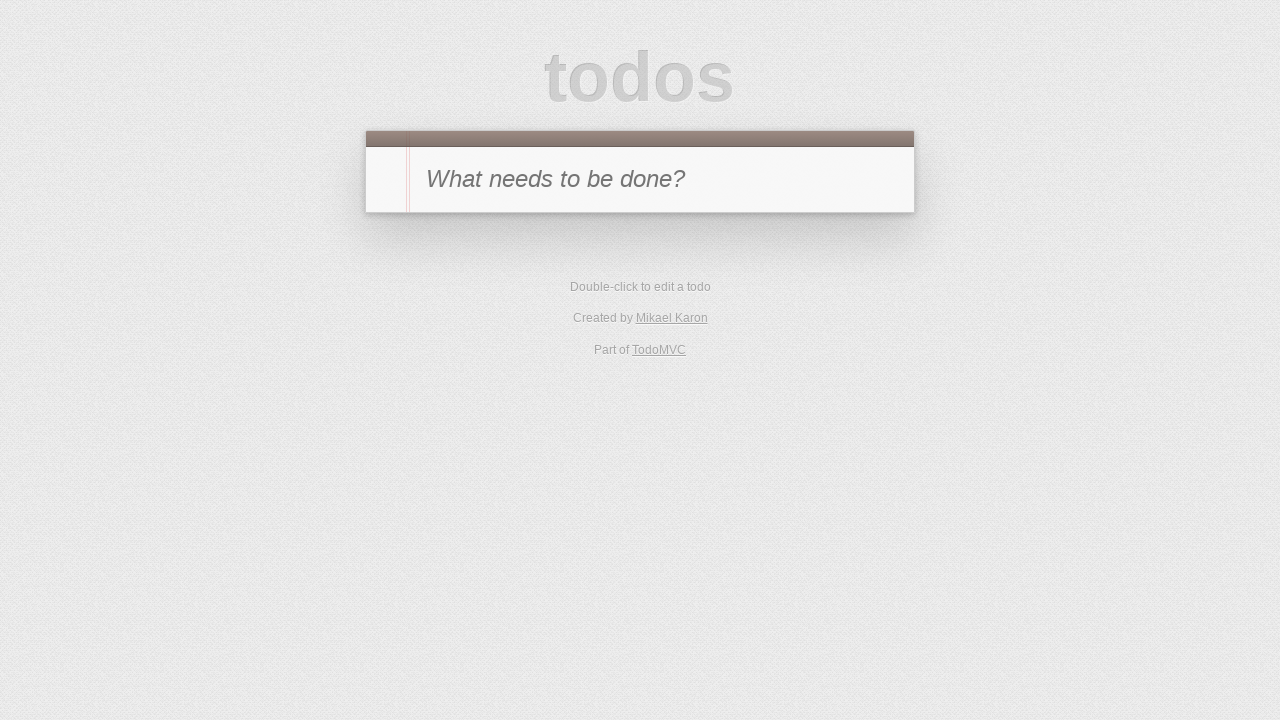

Application fully loaded with all modules
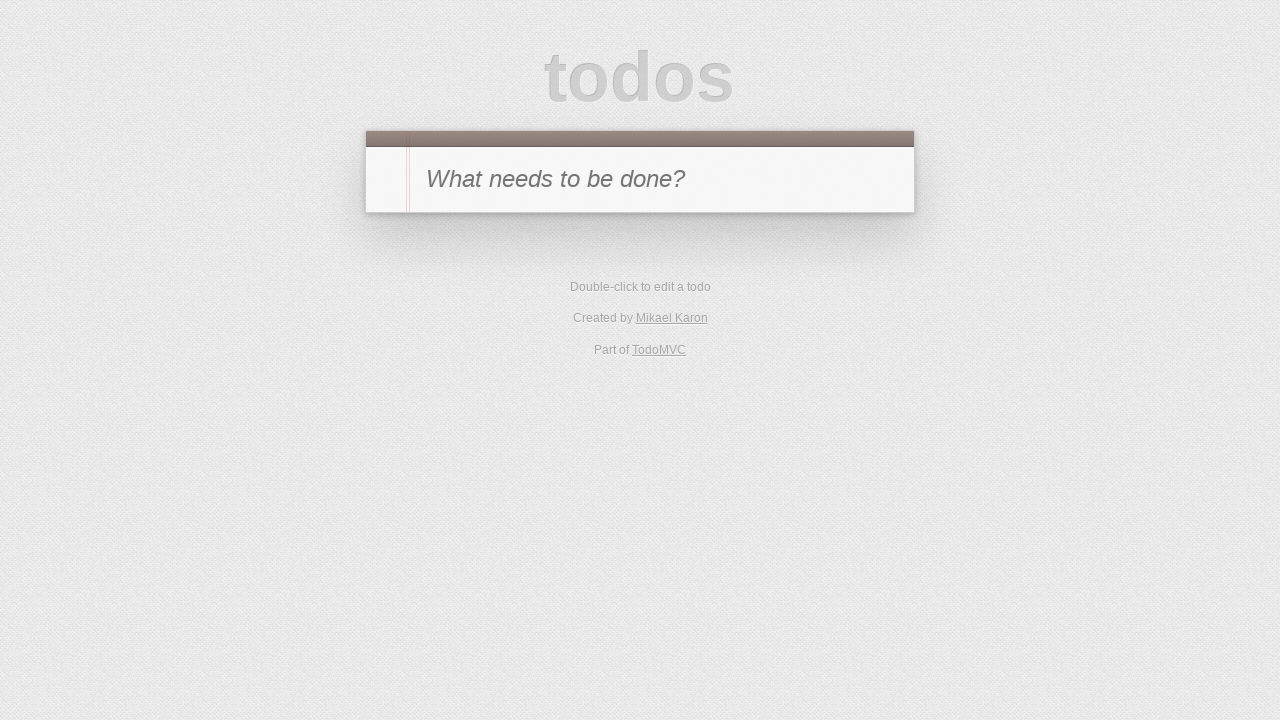

Todo input field is visible
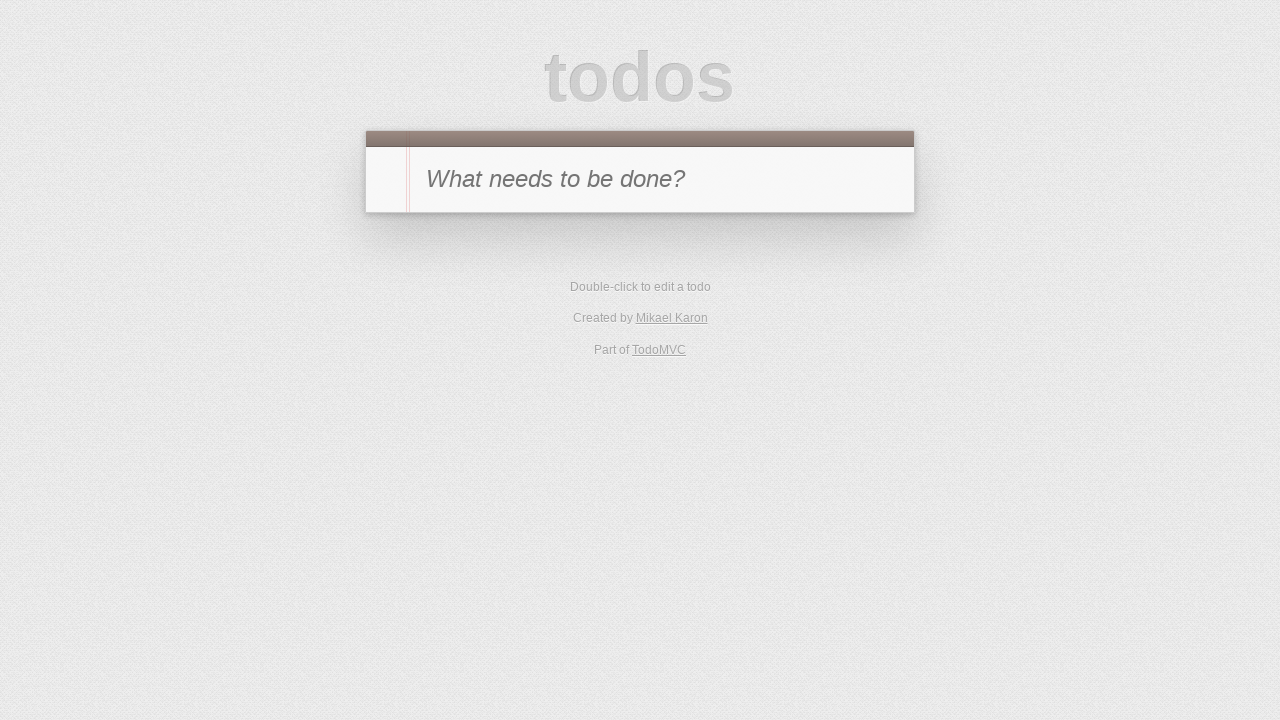

Filled first todo input with 'a' on #new-todo
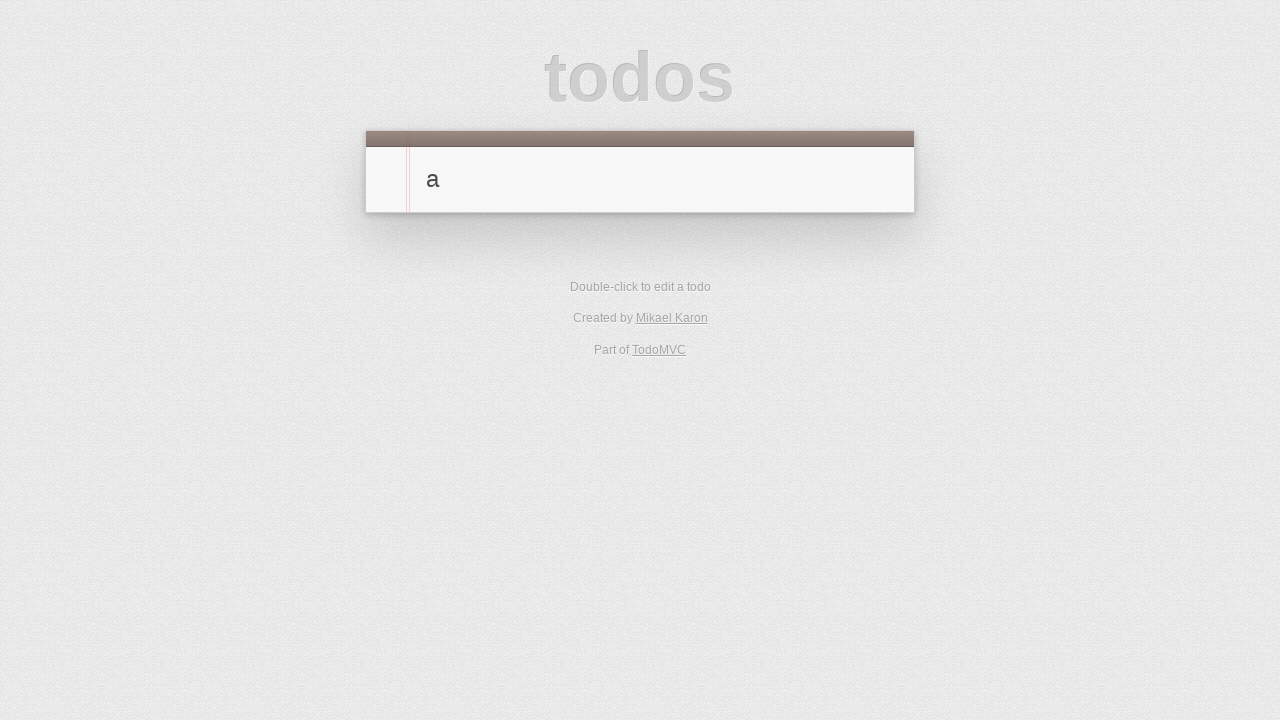

Submitted first todo item on #new-todo
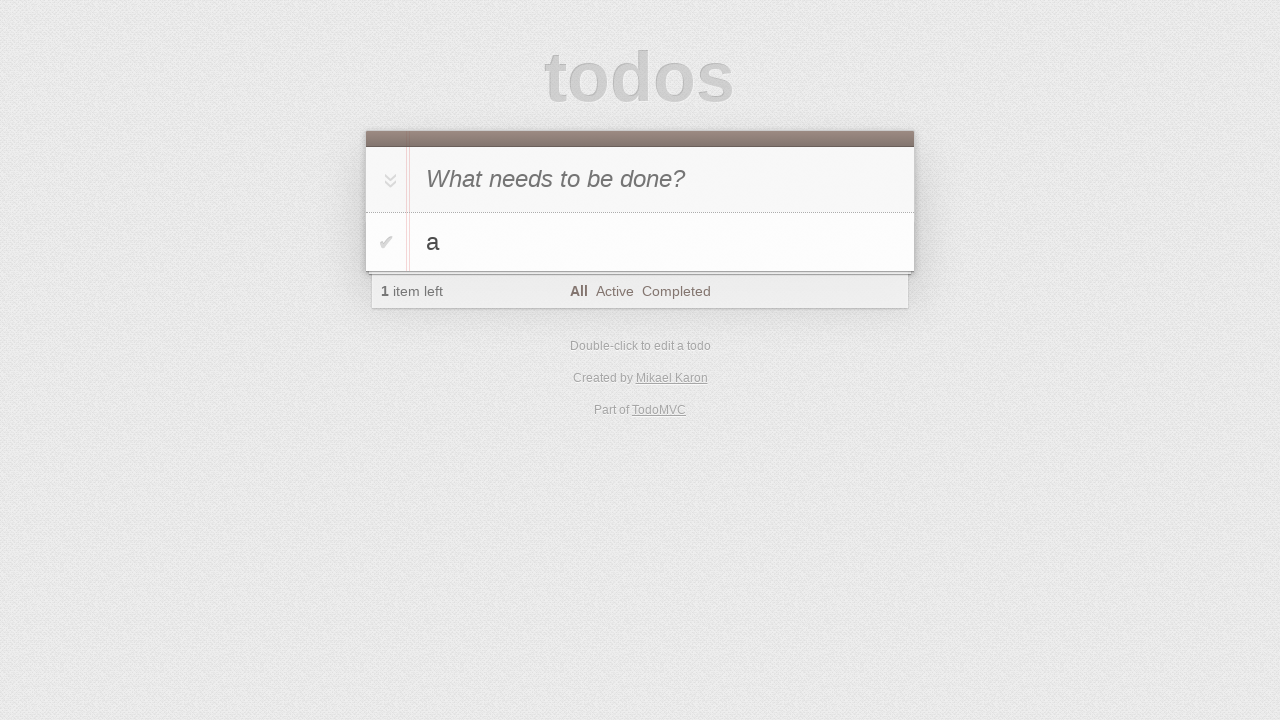

Filled second todo input with 'b' on #new-todo
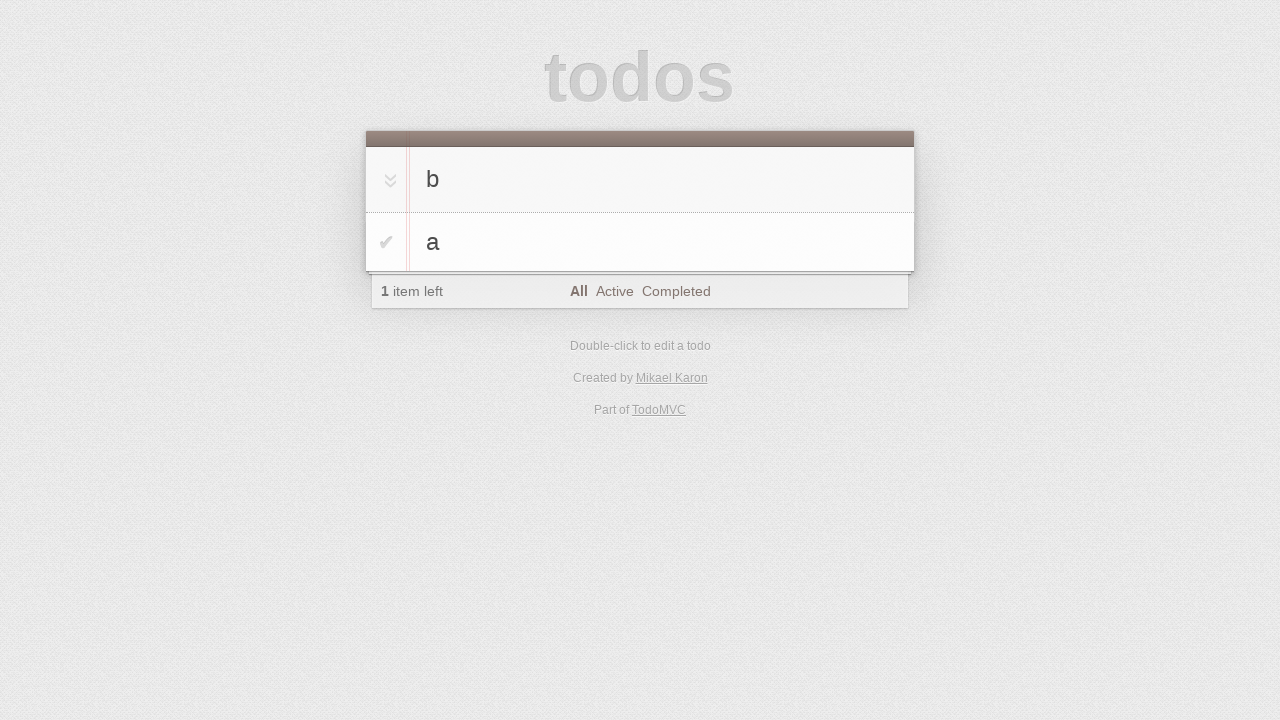

Submitted second todo item on #new-todo
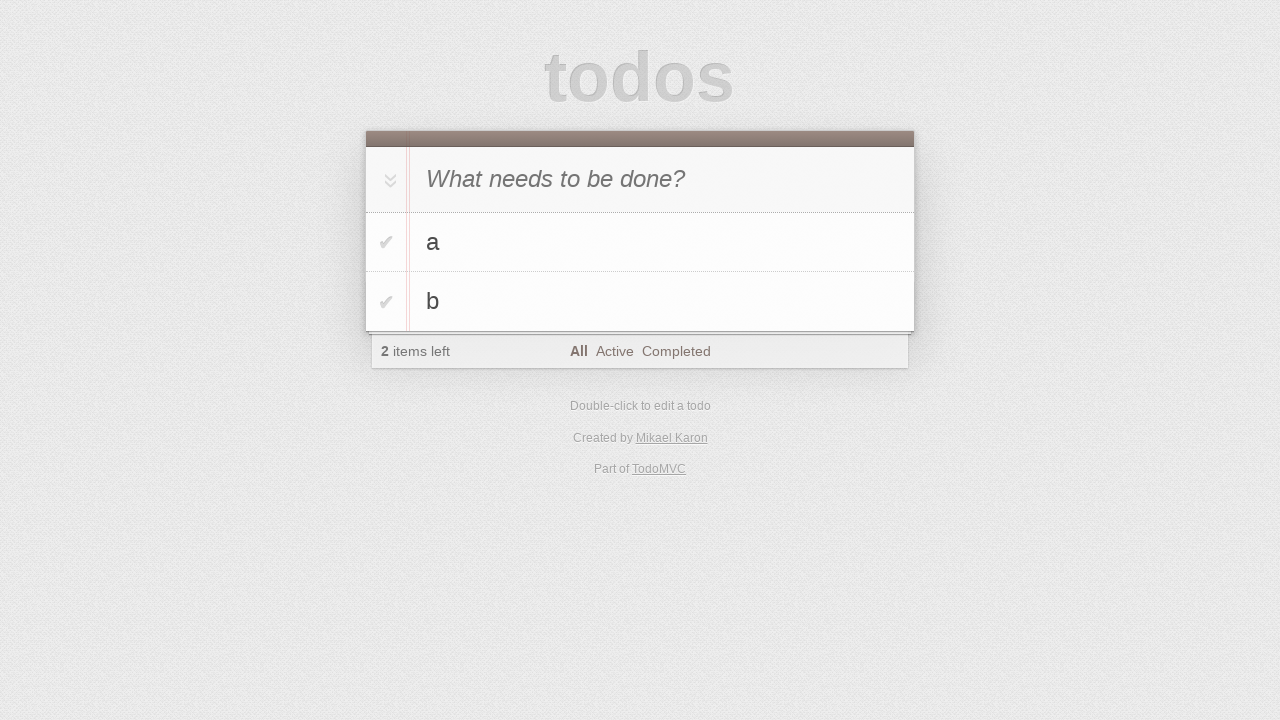

Filled third todo input with 'c' on #new-todo
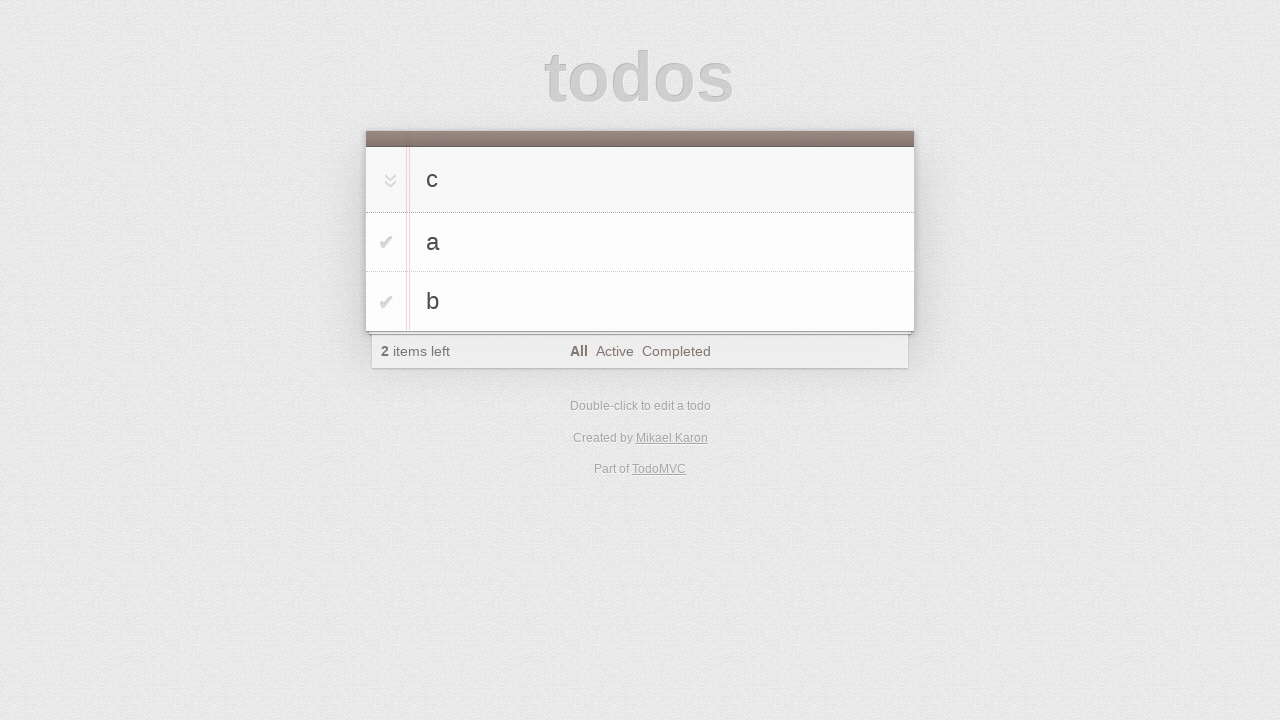

Submitted third todo item on #new-todo
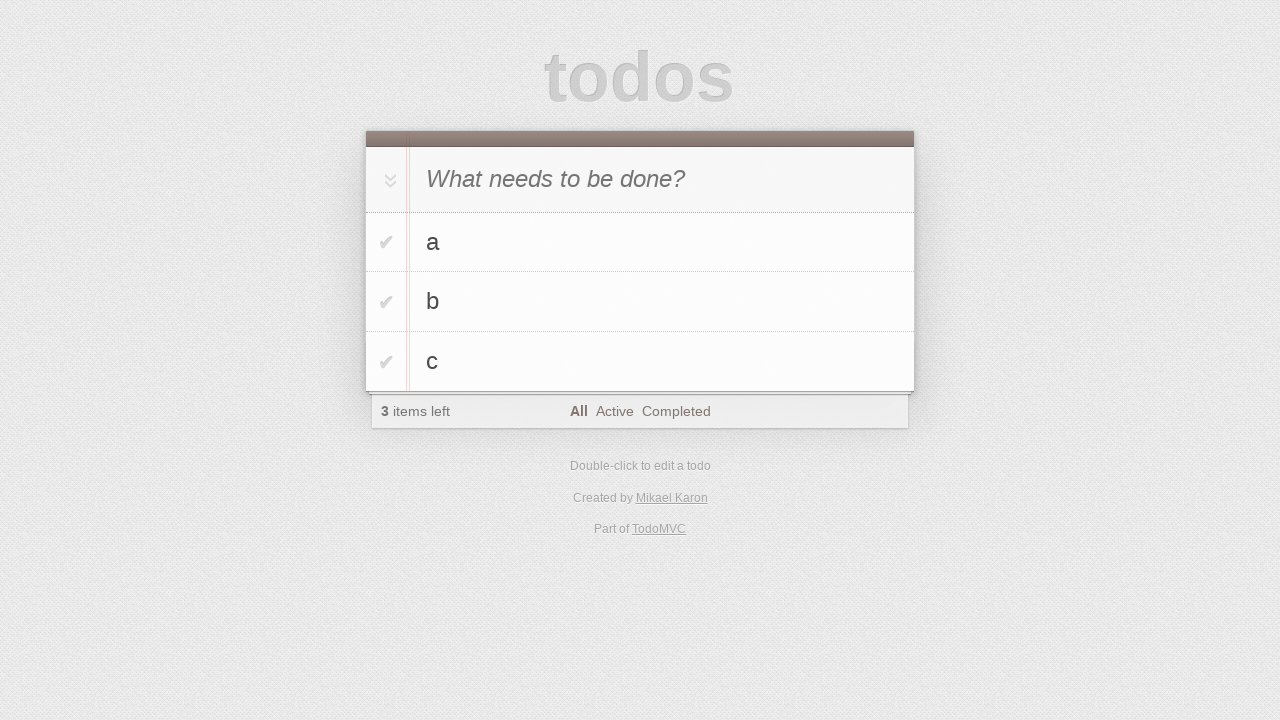

Verified todo items appear in the list
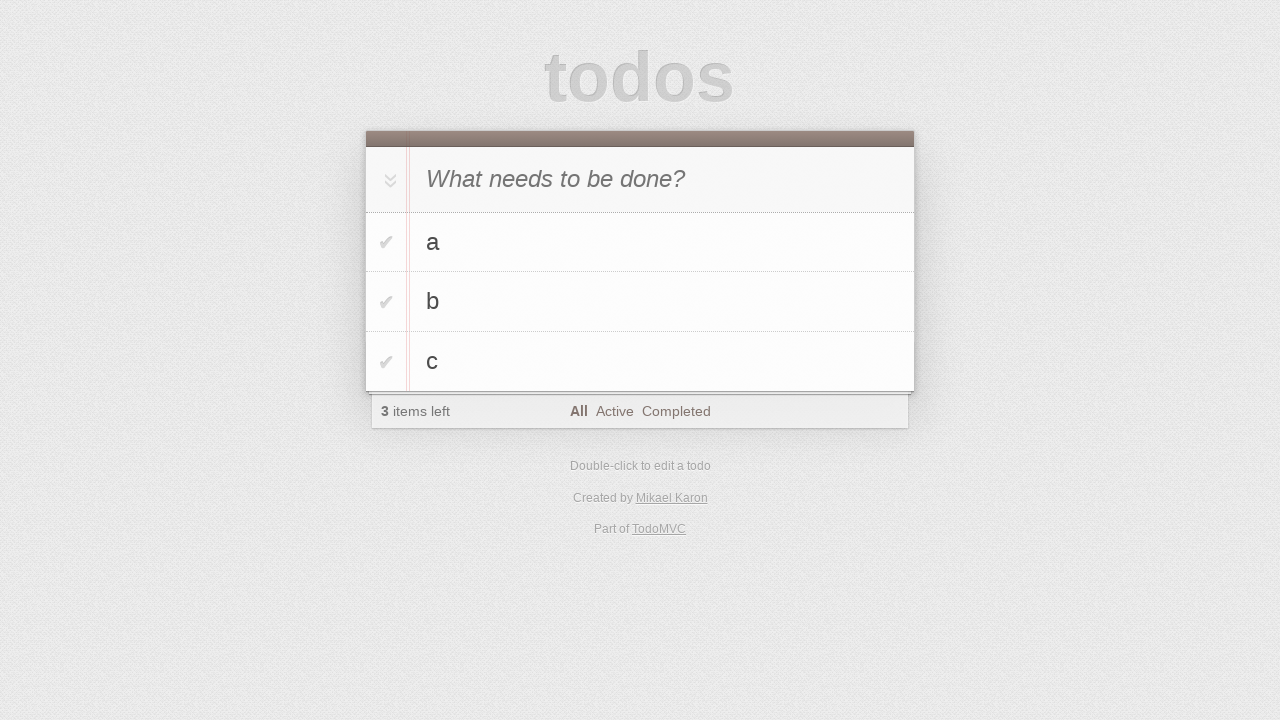

Double-clicked second todo item to enter edit mode at (640, 302) on #todo-list>li:nth-of-type(2)
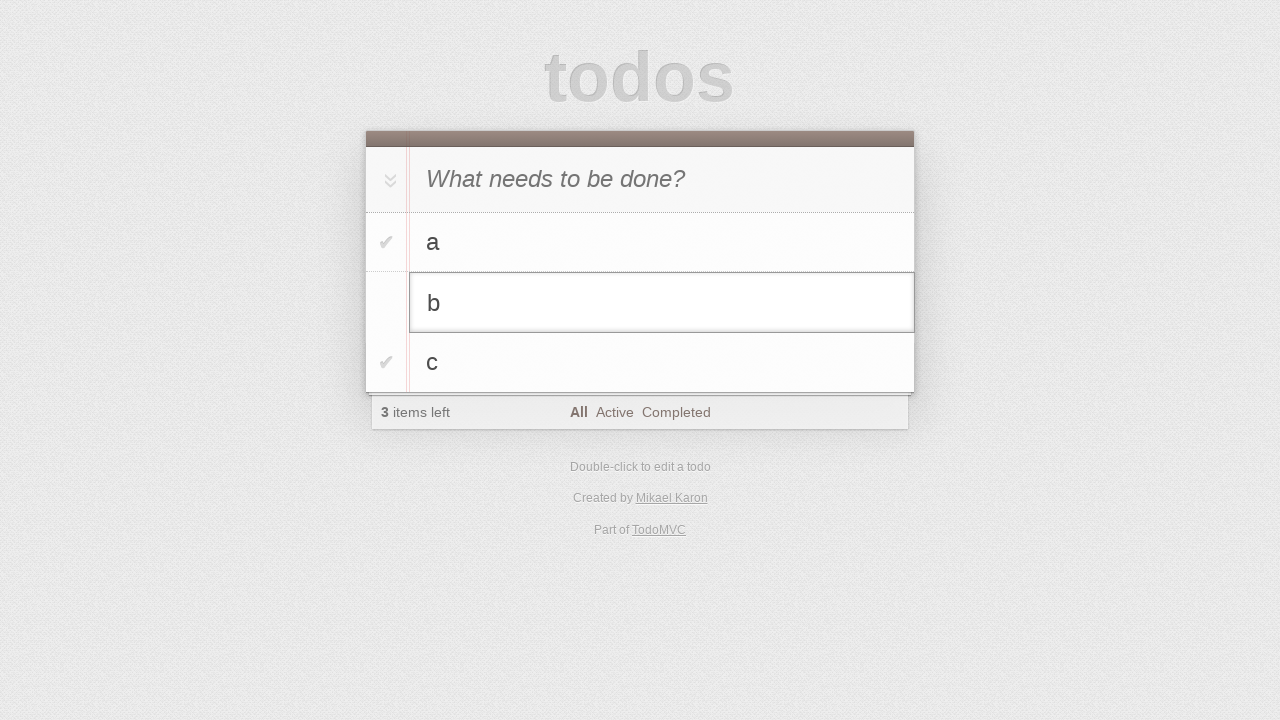

Selected text in second todo edit field
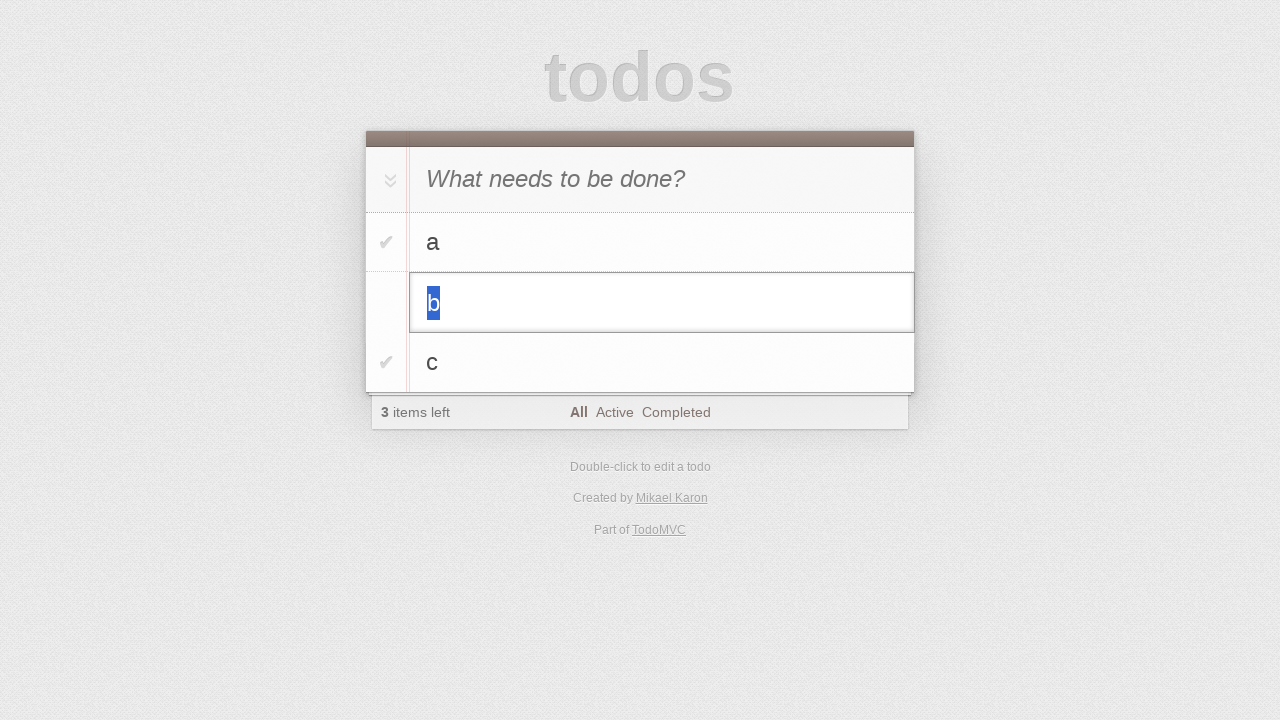

Replaced second todo text with 'D' on #todo-list>li:nth-of-type(2) .edit
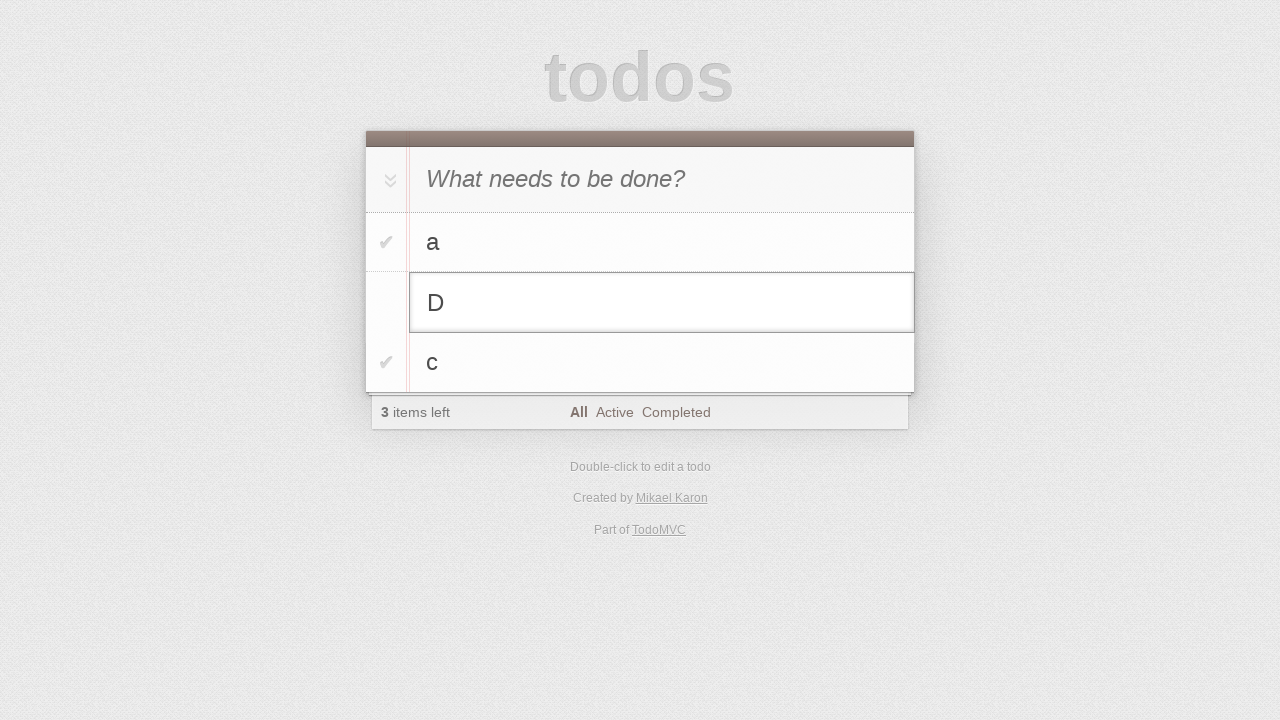

Submitted edited second todo item on #todo-list>li:nth-of-type(2) .edit
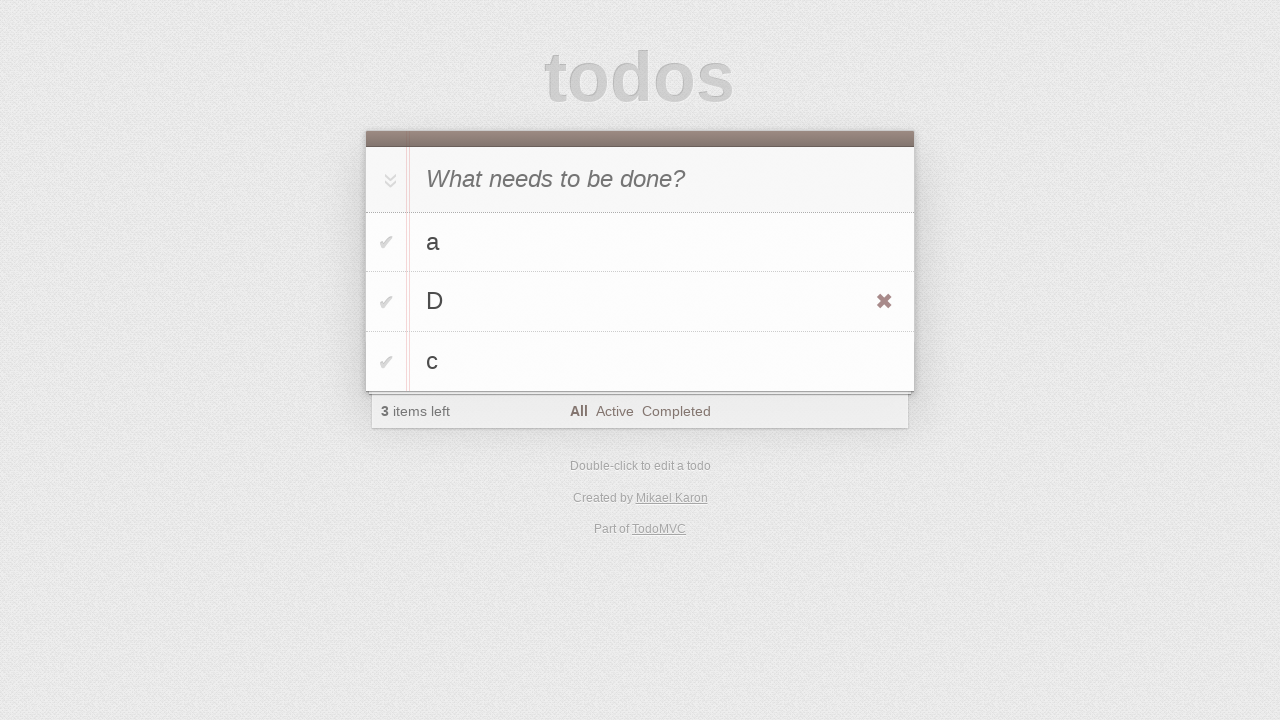

Confirmed second todo item has been updated
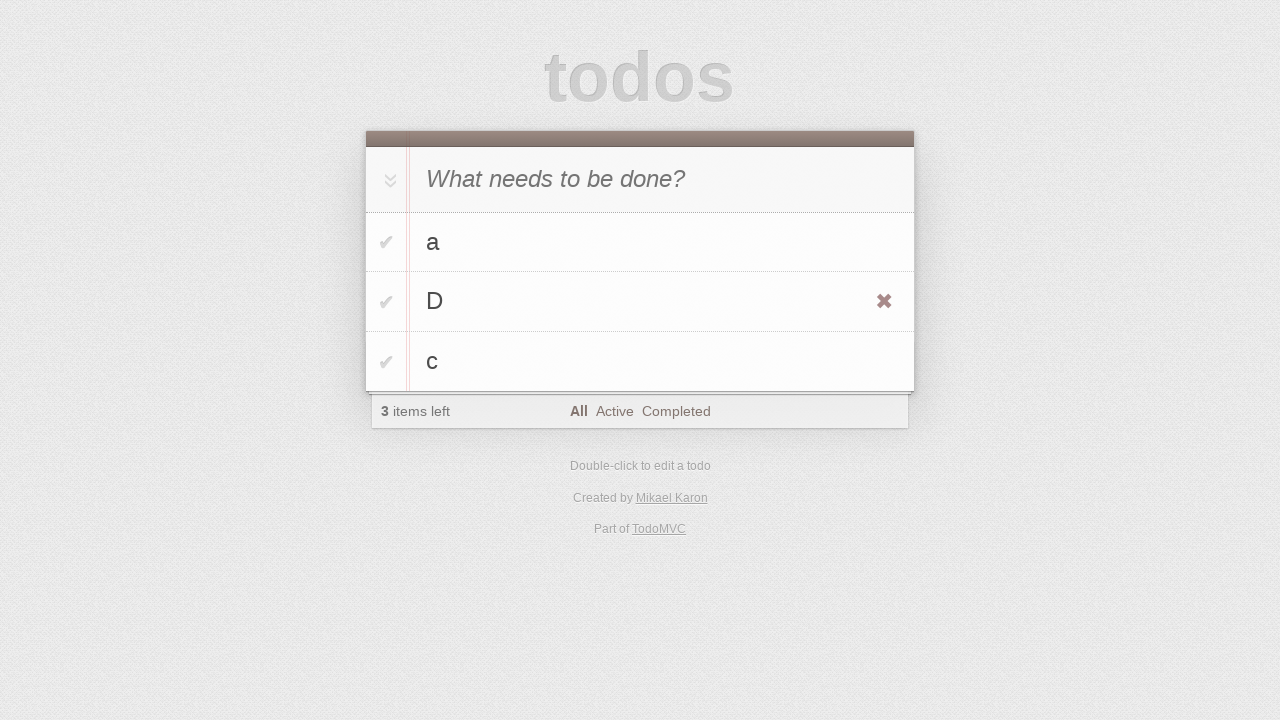

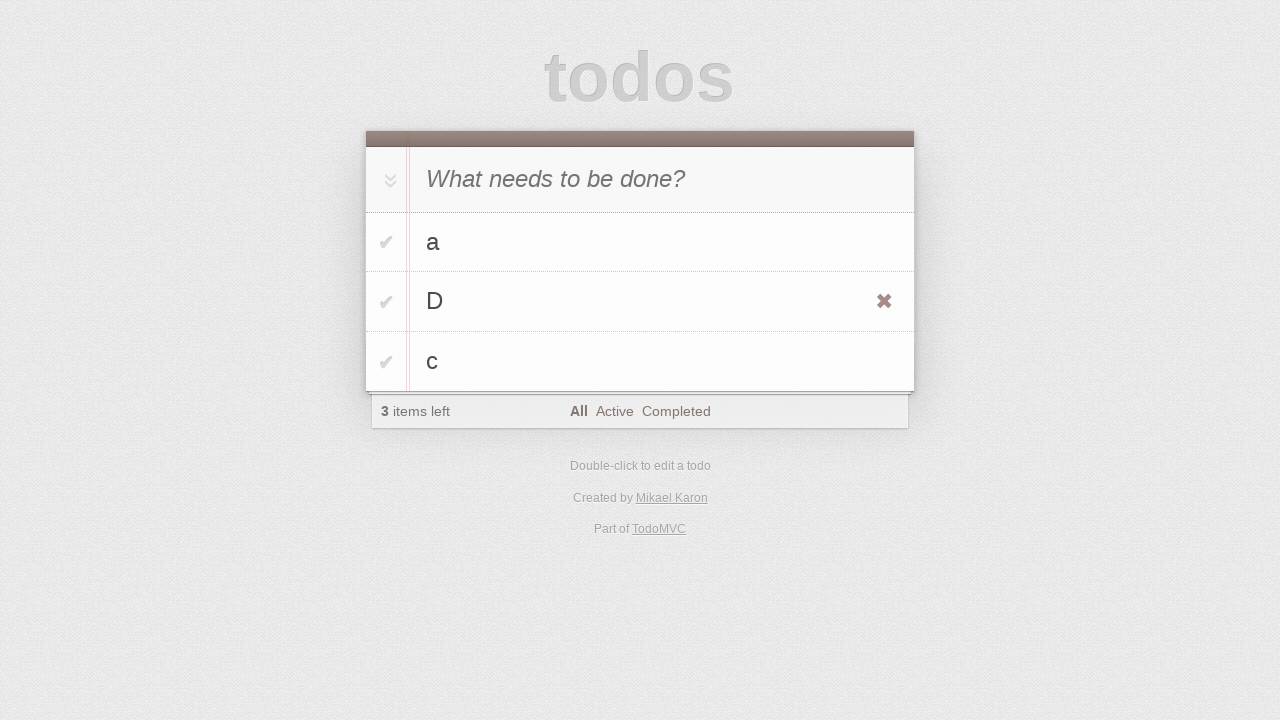